Tests focus state of input element with assertions

Starting URL: https://the-internet.herokuapp.com/inputs

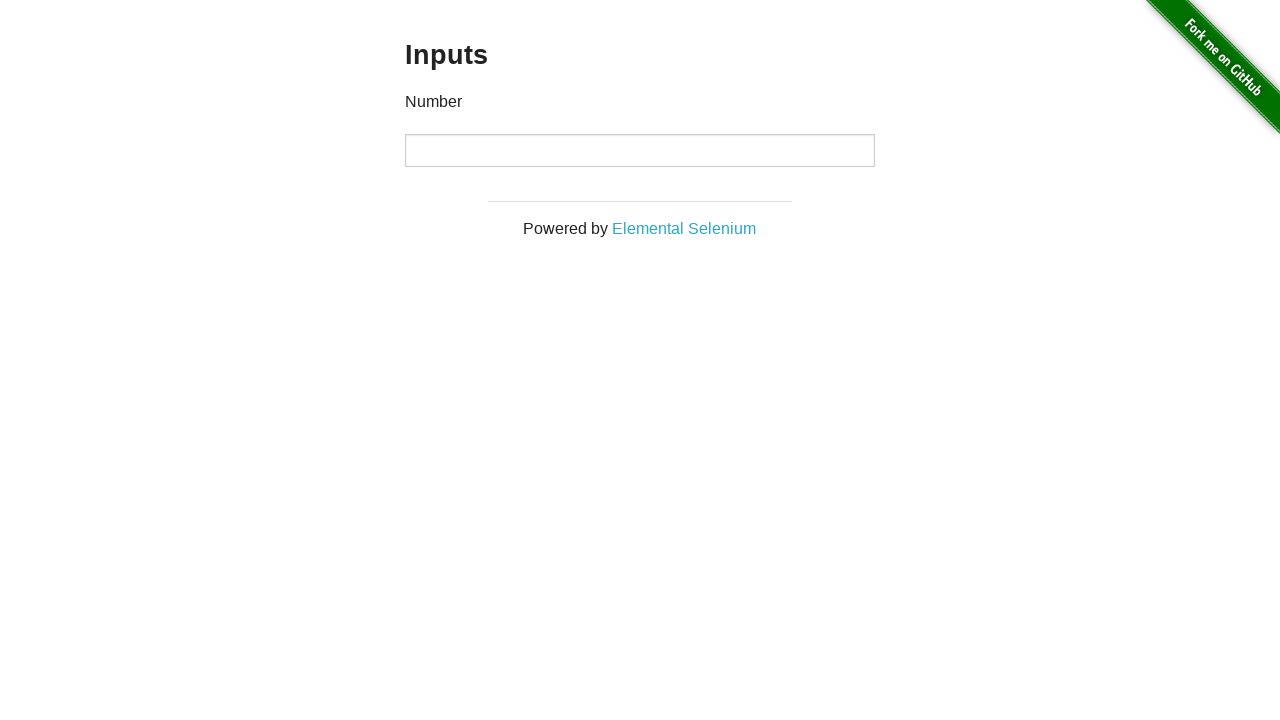

Waited for number input element to be present
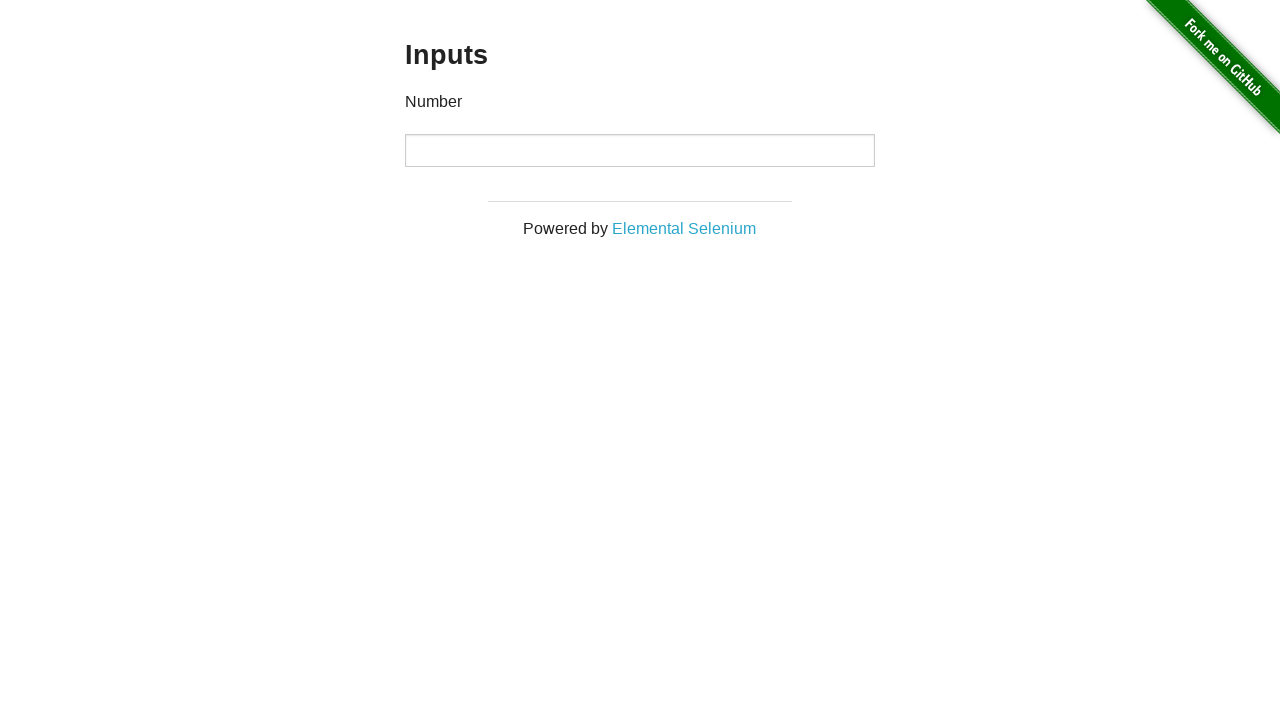

Clicked on number input element to set focus at (640, 150) on input[type='number']
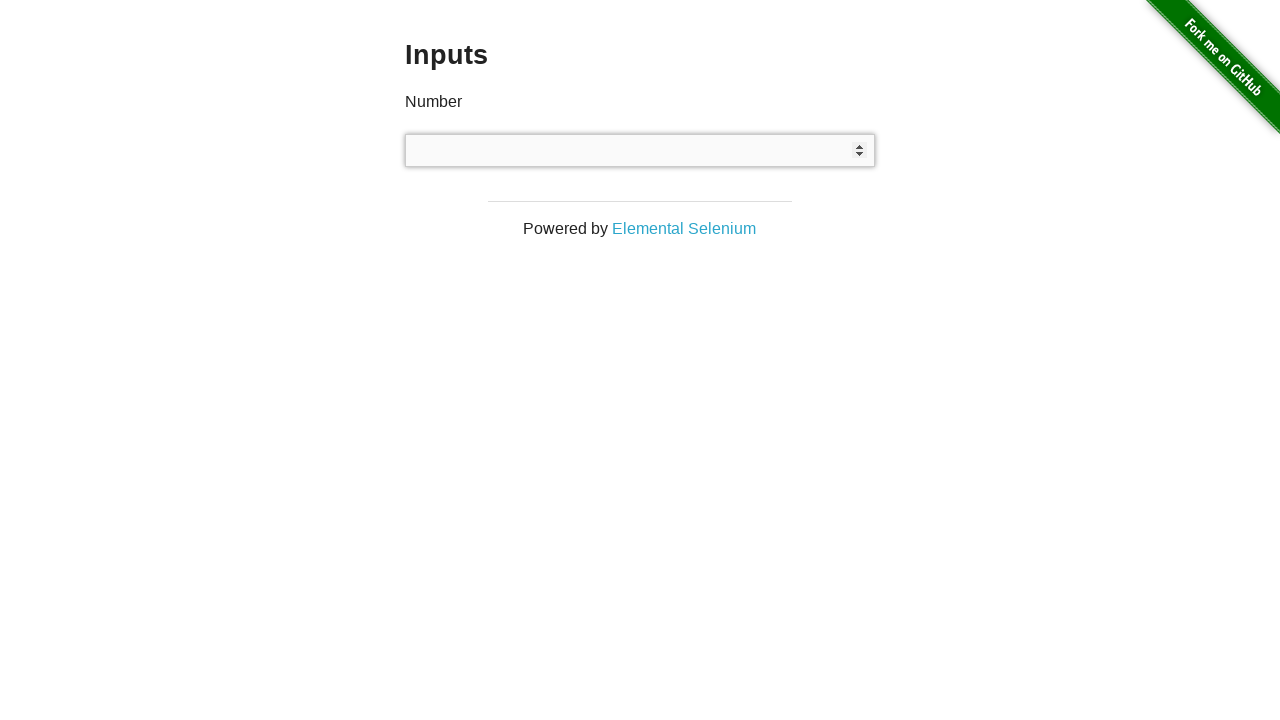

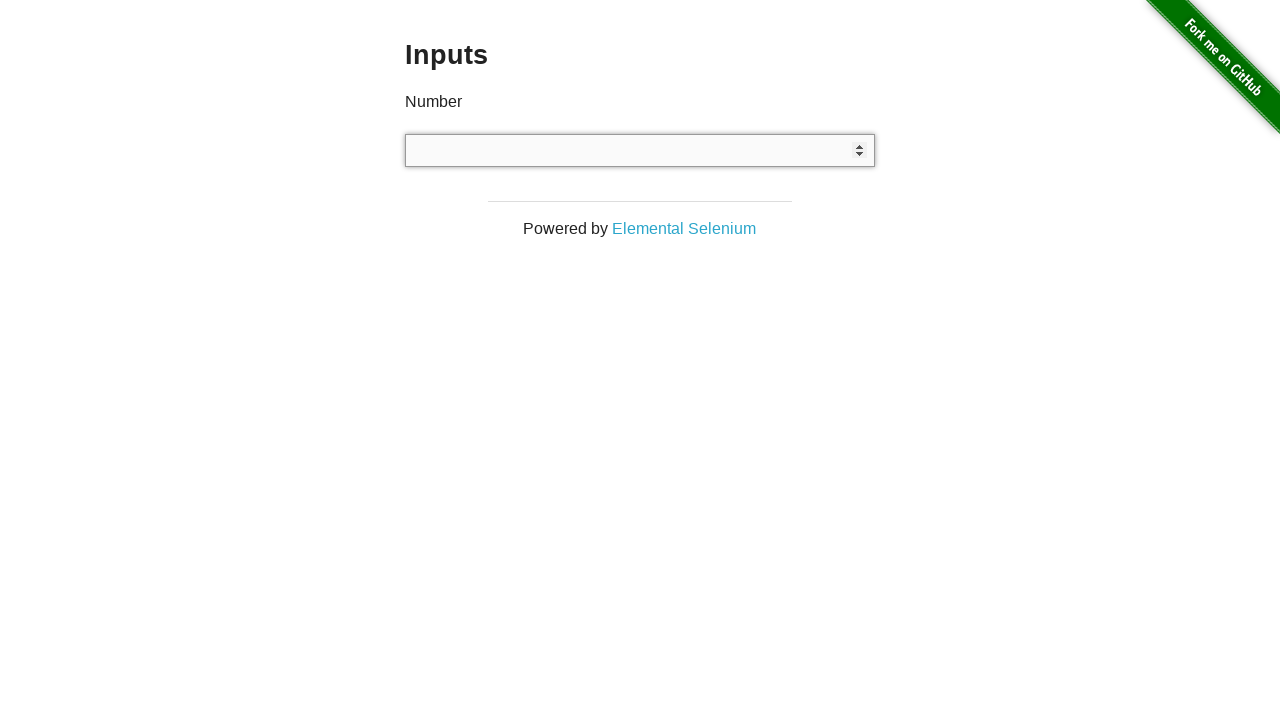